Tests the web tables page by clicking the Add button to open a new record form

Starting URL: https://demoqa.com/webtables

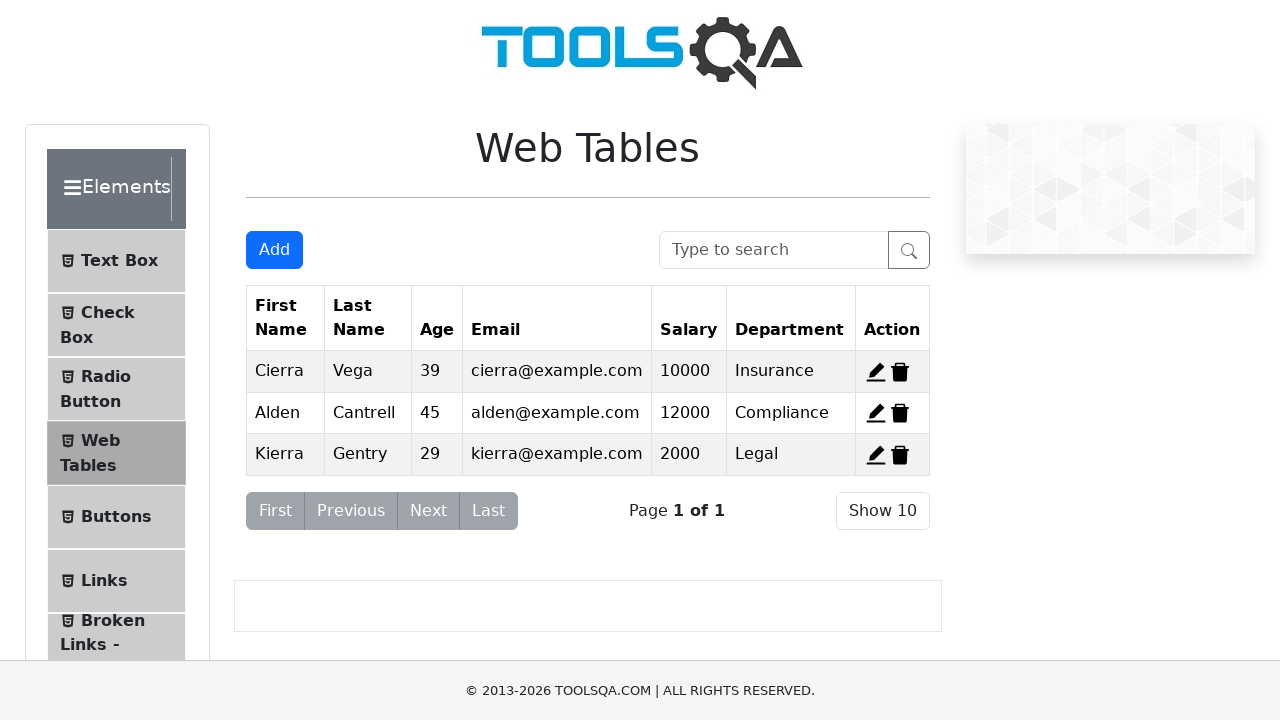

Clicked the Add button to open new record form at (274, 250) on #addNewRecordButton
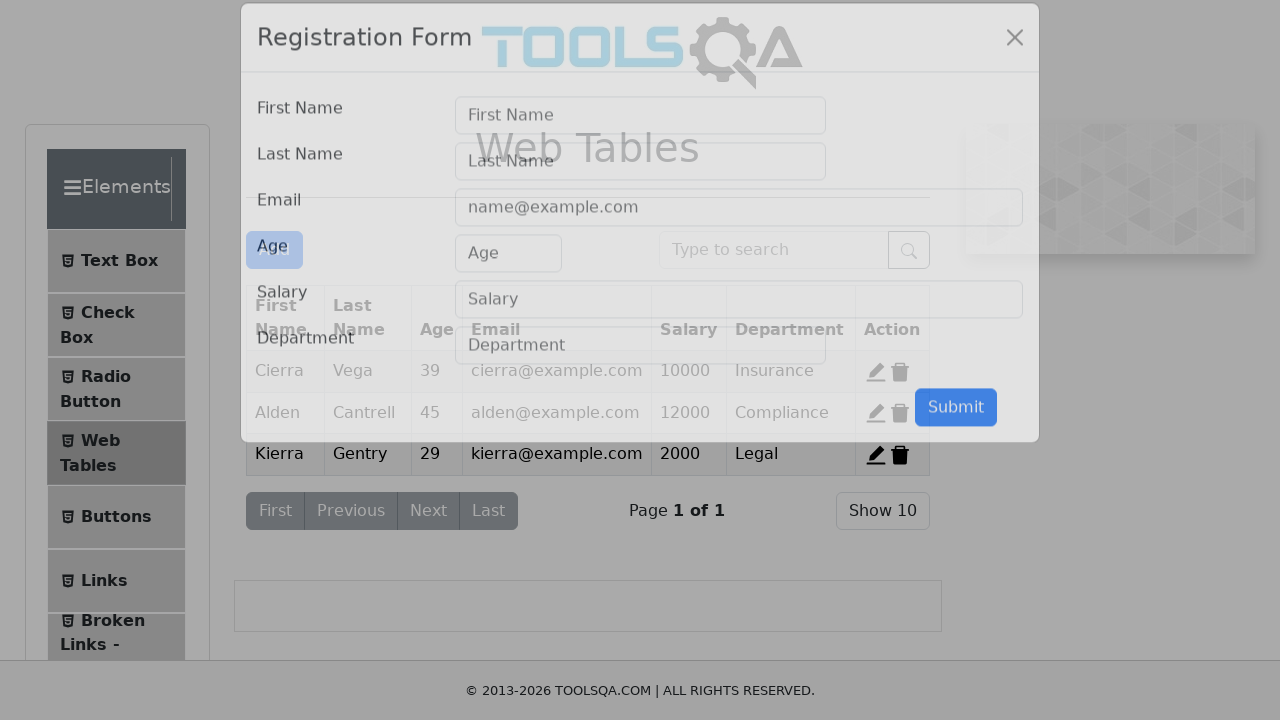

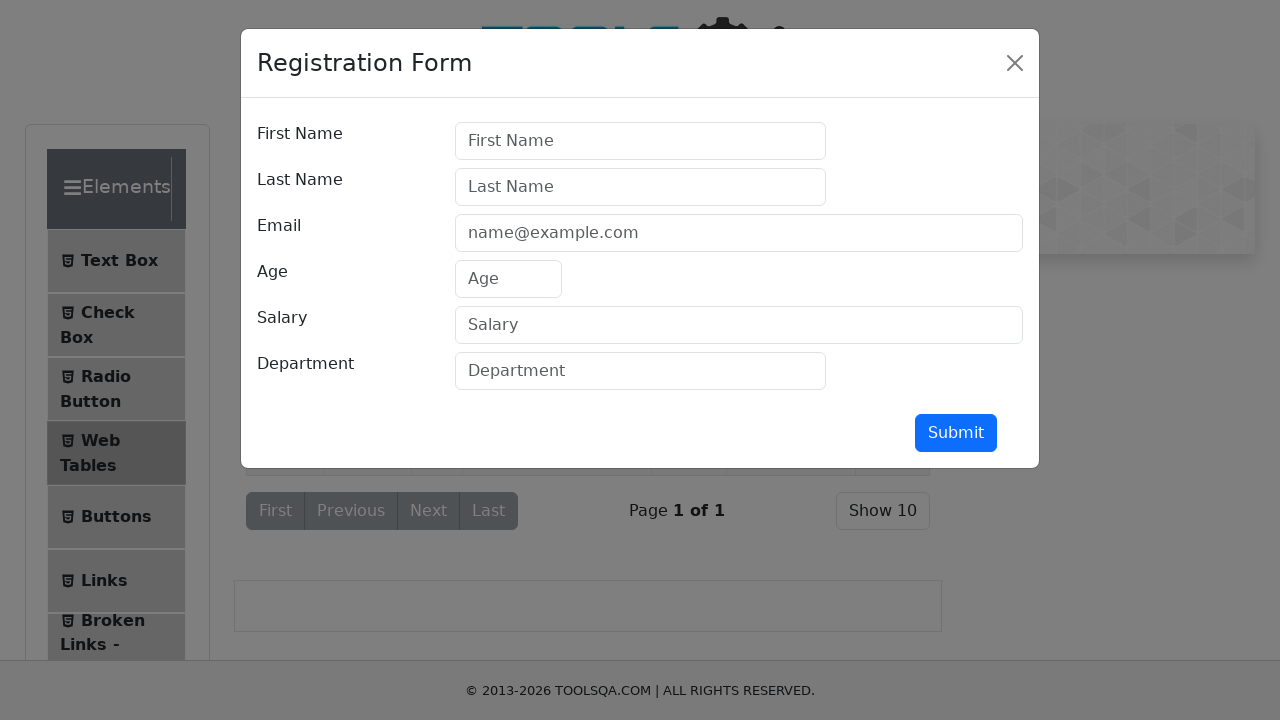